Tests that the main section and footer become visible when items are added to the list

Starting URL: https://todomvc.com/examples/react/dist/

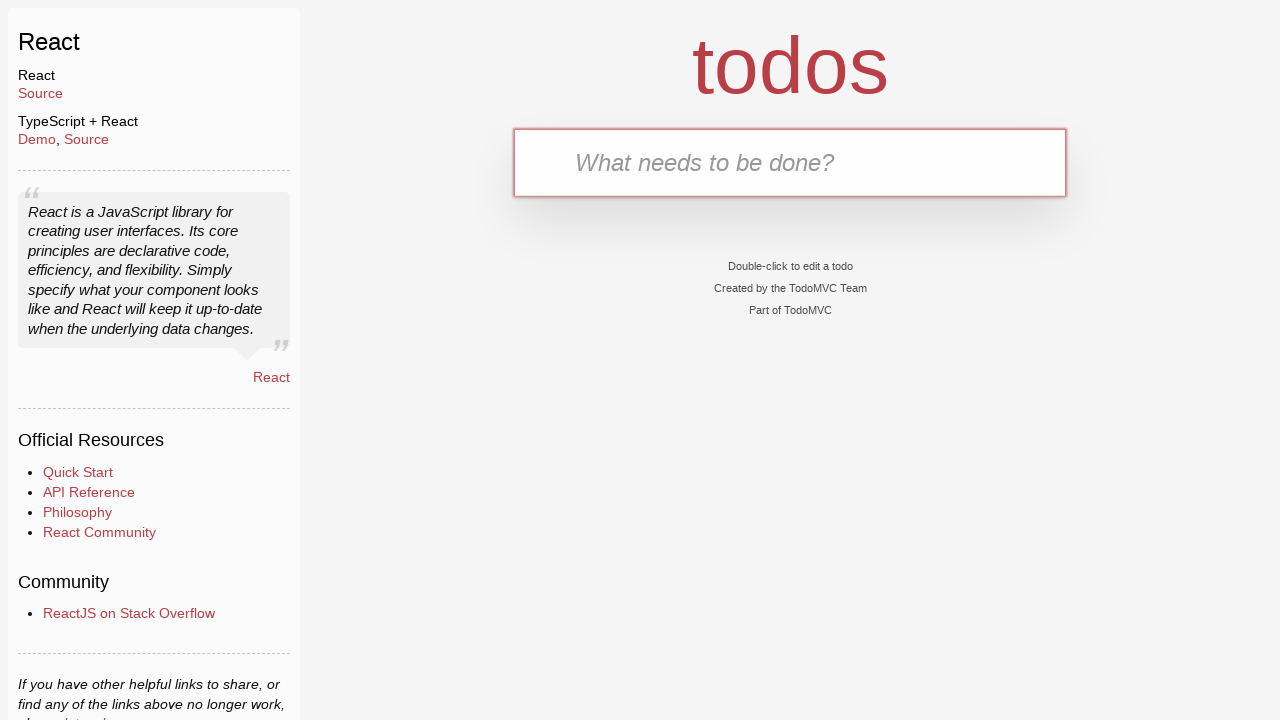

Waited for todo input field to be available
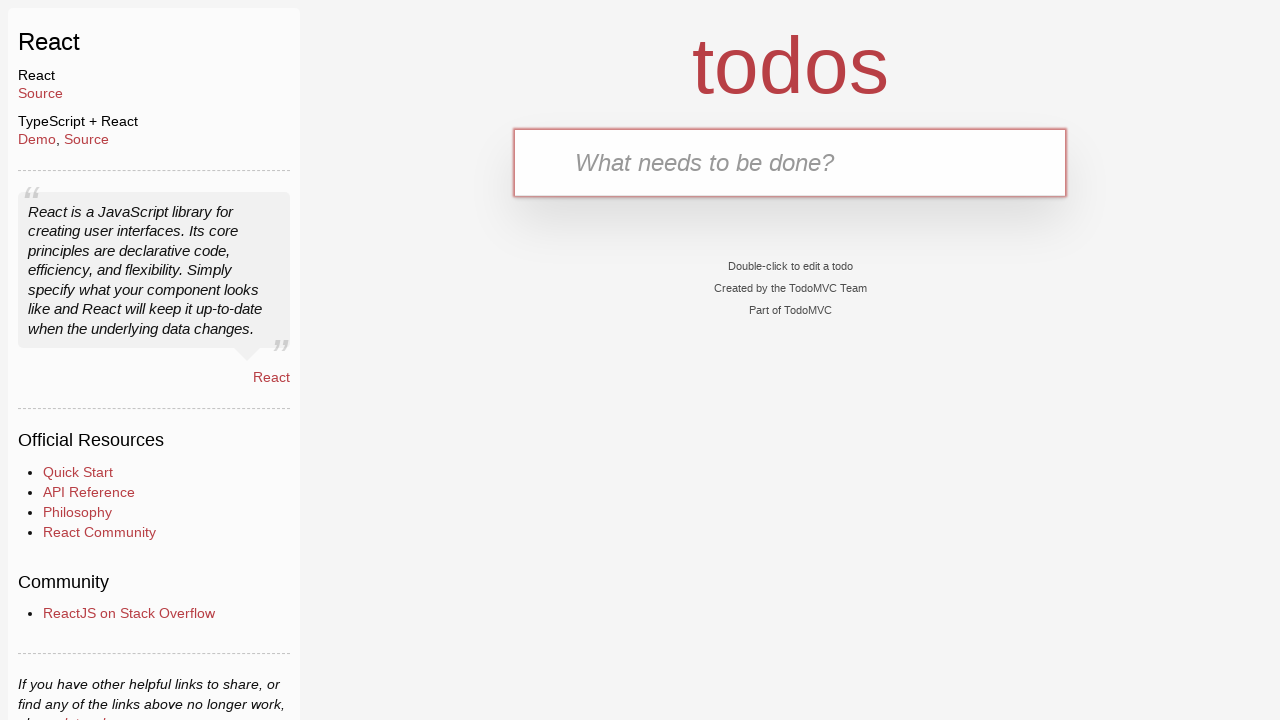

Filled todo input with 'buy some cheese' on .new-todo
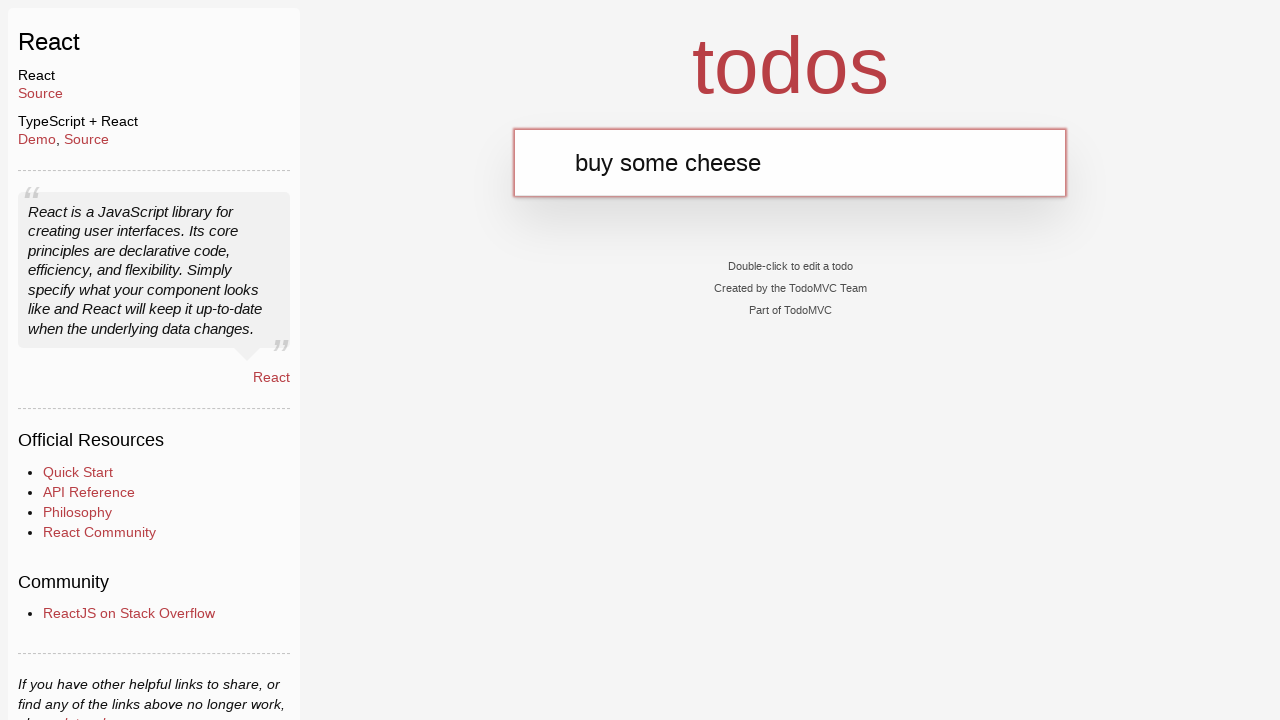

Pressed Enter to add the todo item on .new-todo
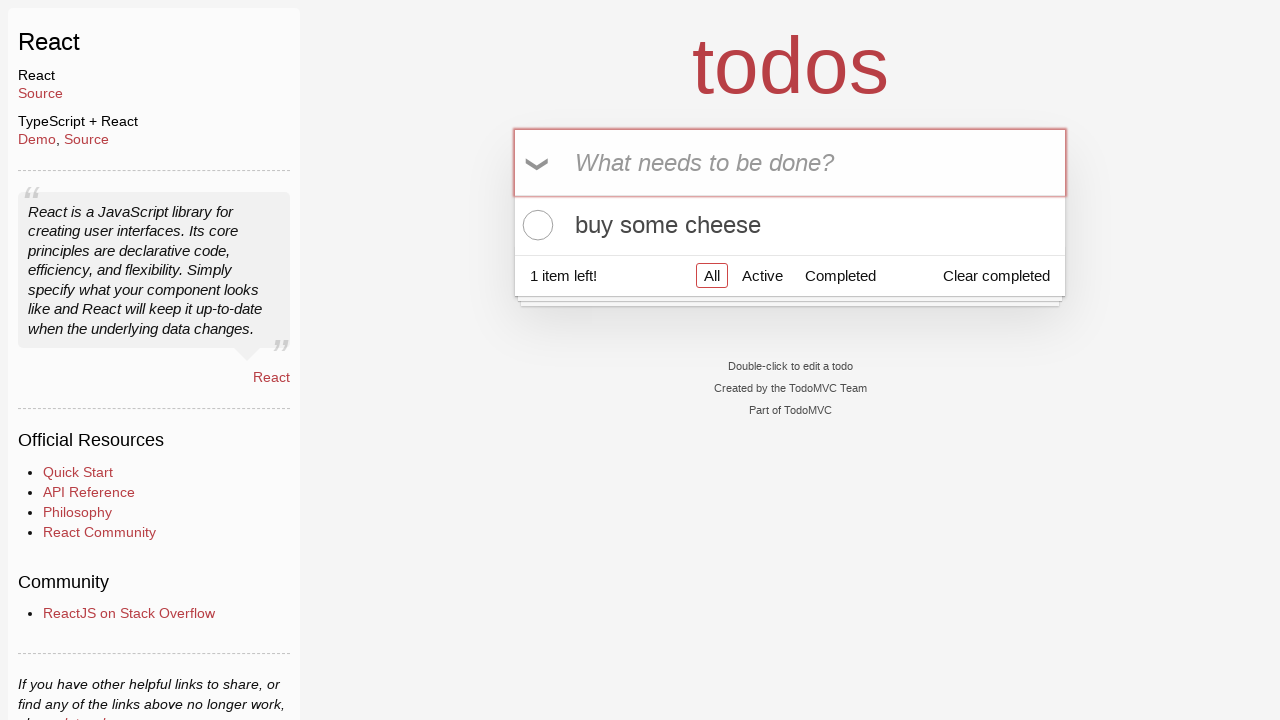

Main section became visible after adding item
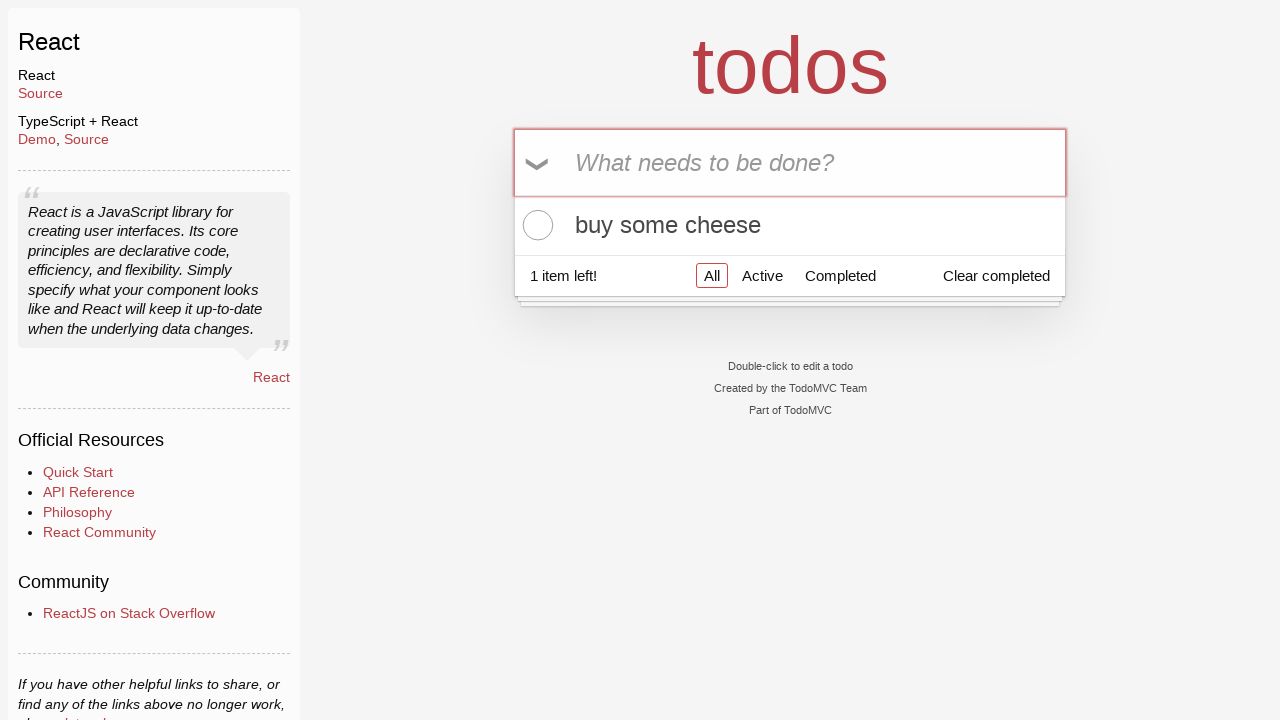

Footer section became visible after adding item
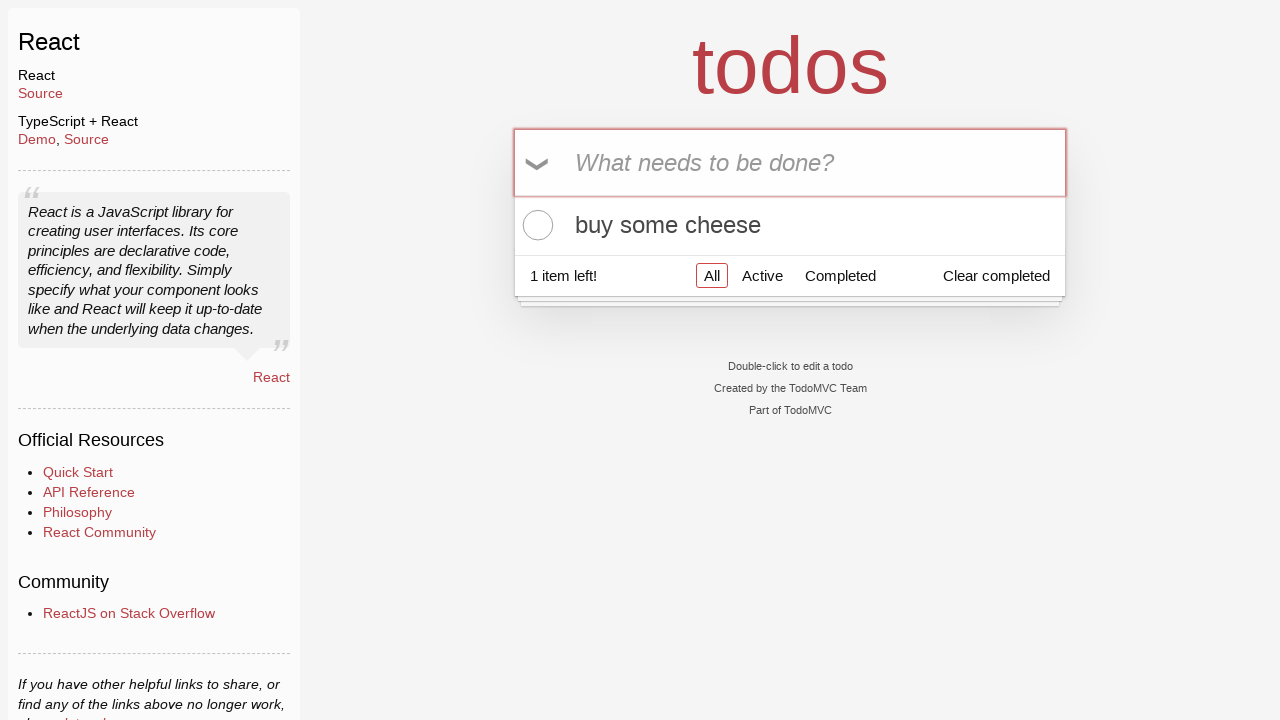

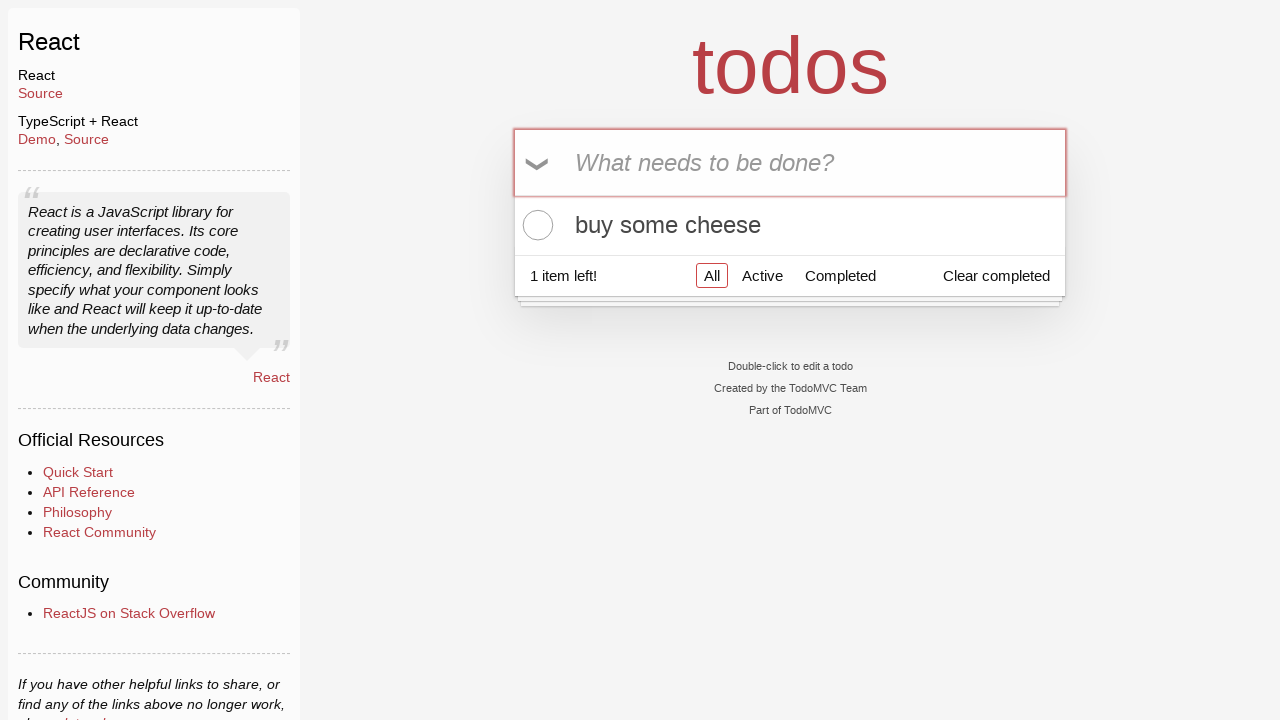